Tests checkbox functionality by ensuring both checkboxes are selected, clicking them if they are not already checked

Starting URL: https://the-internet.herokuapp.com/checkboxes

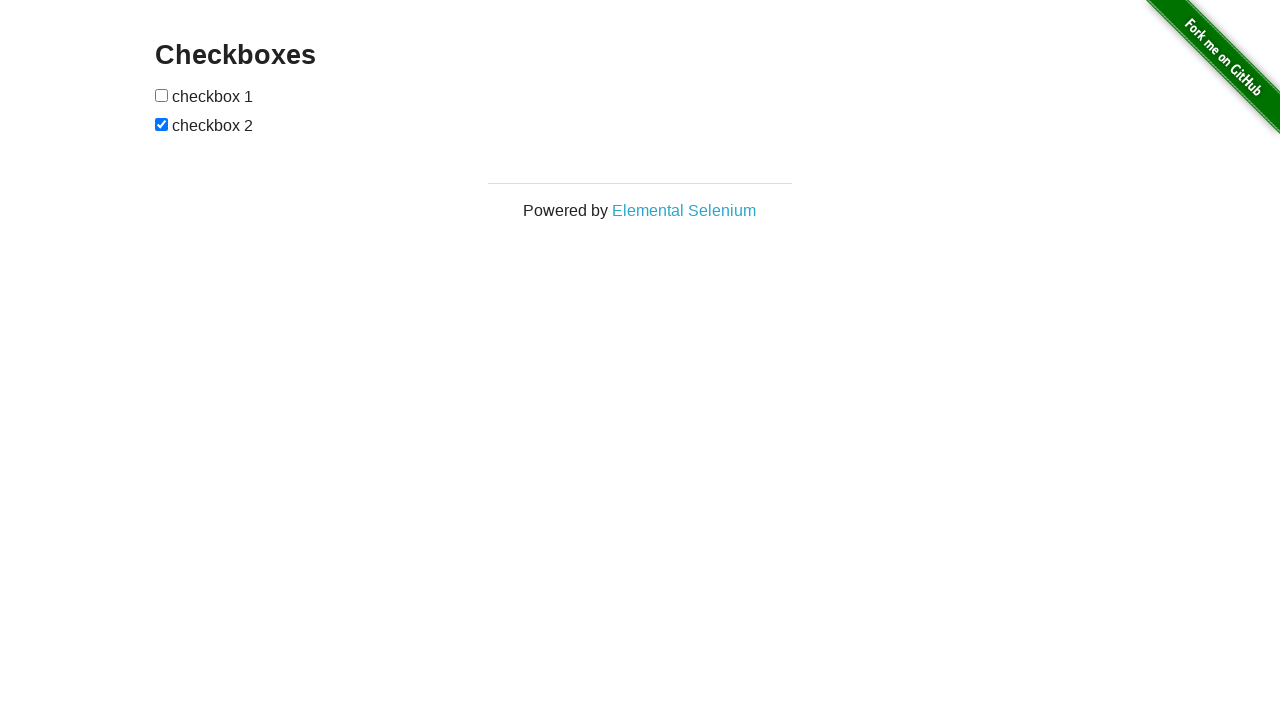

Located first checkbox element
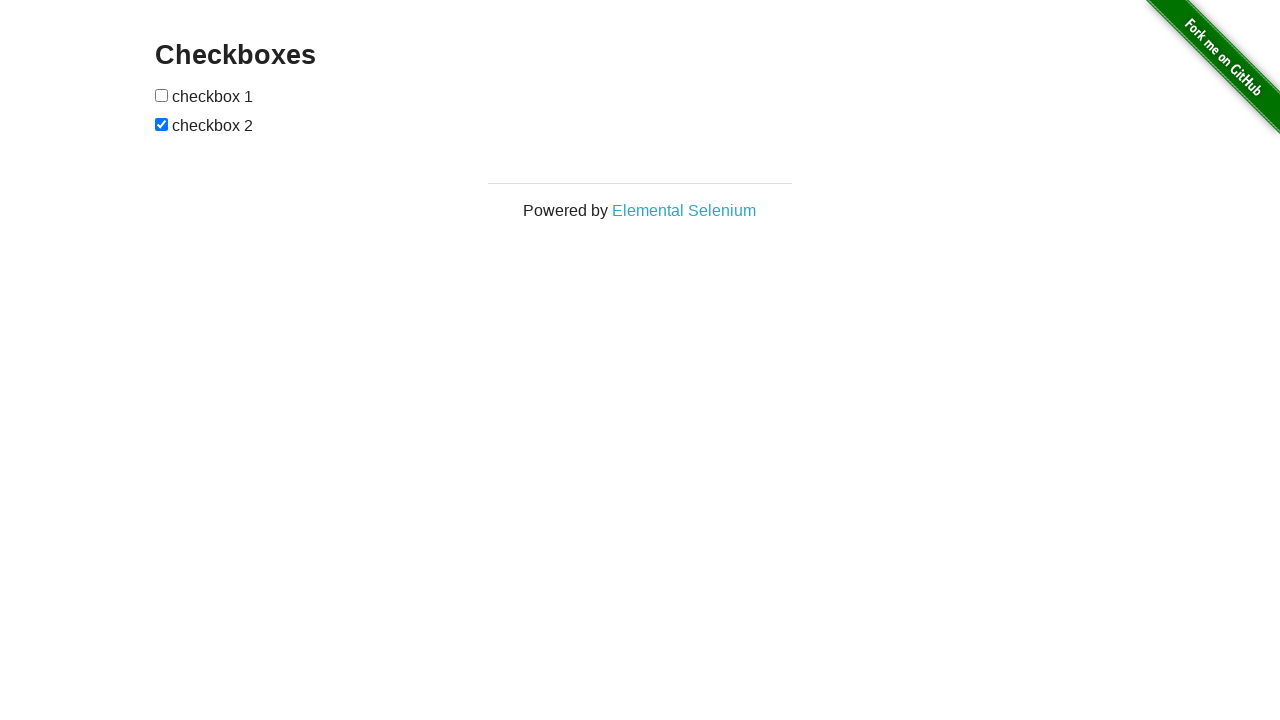

Located second checkbox element
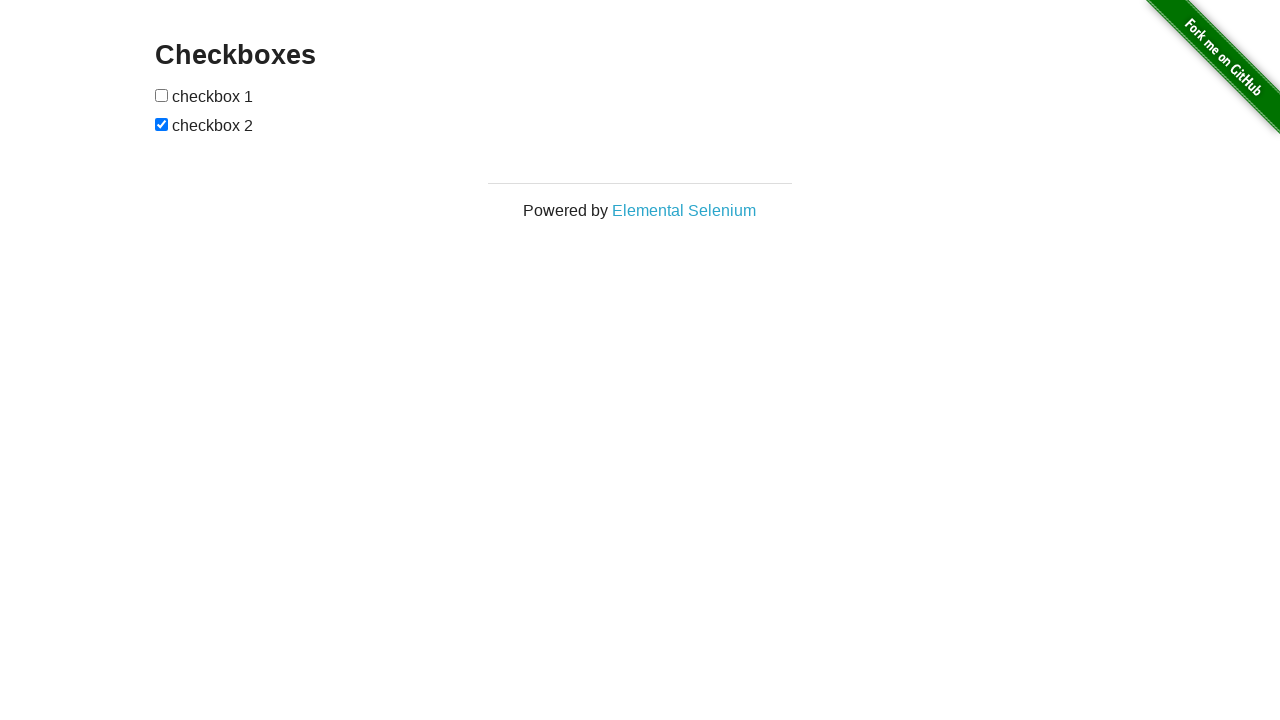

Verified first checkbox is not checked
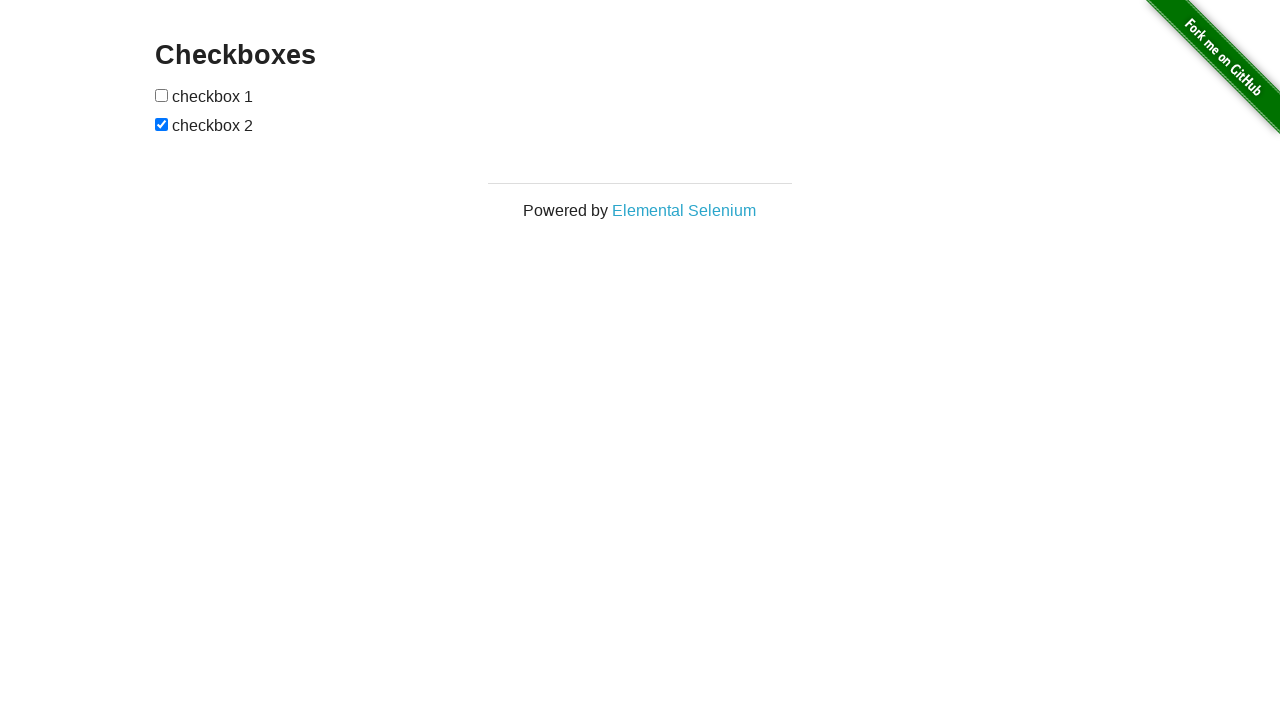

Clicked first checkbox to select it at (162, 95) on (//input[@type='checkbox'])[1]
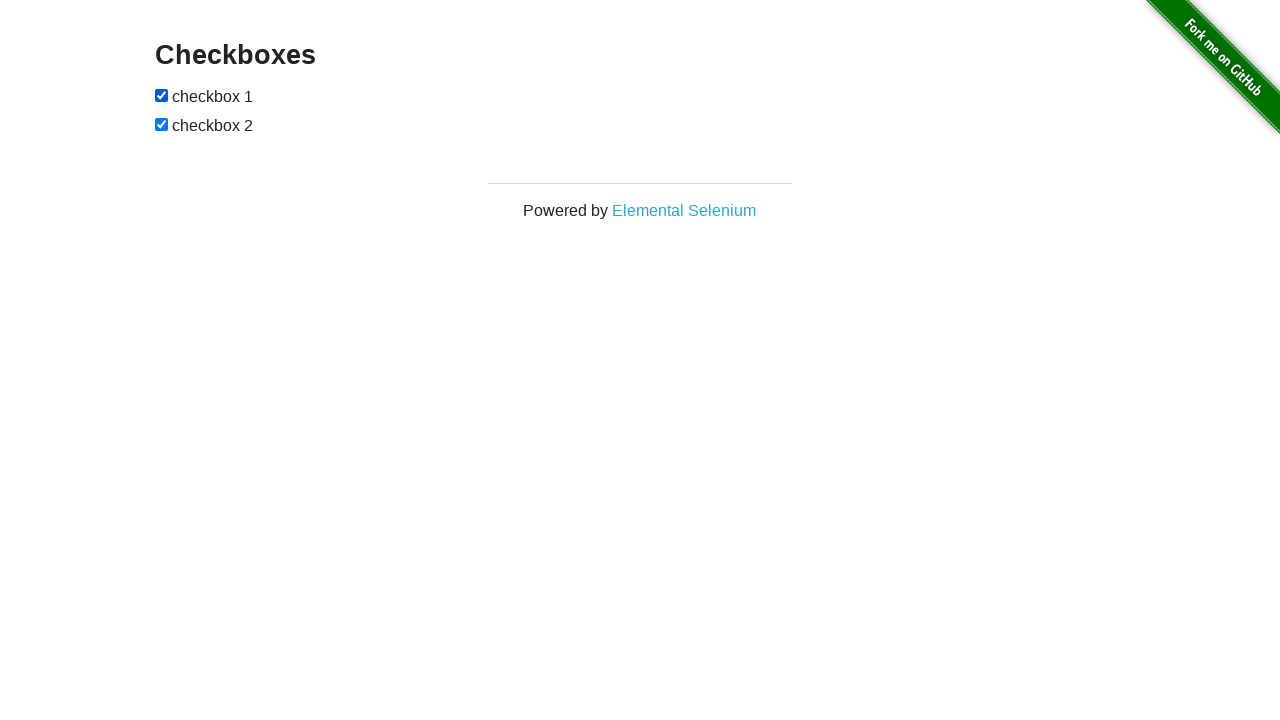

Second checkbox was already checked
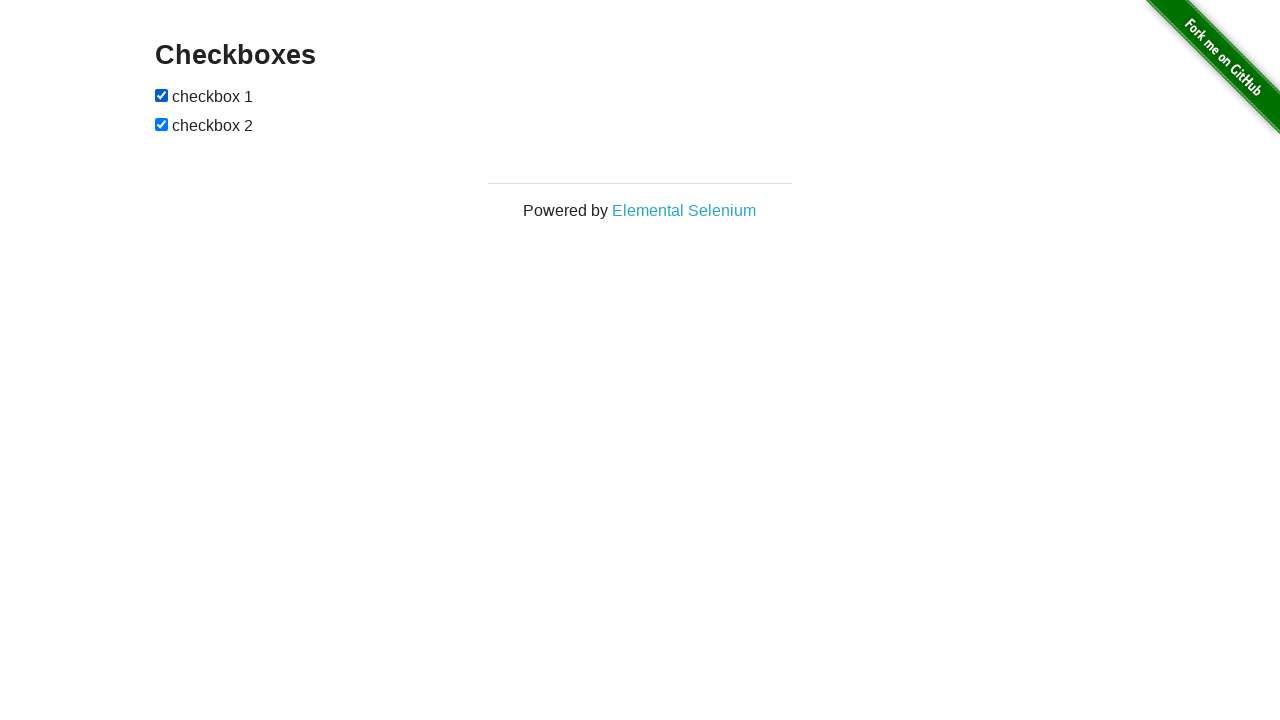

Asserted that first checkbox is selected
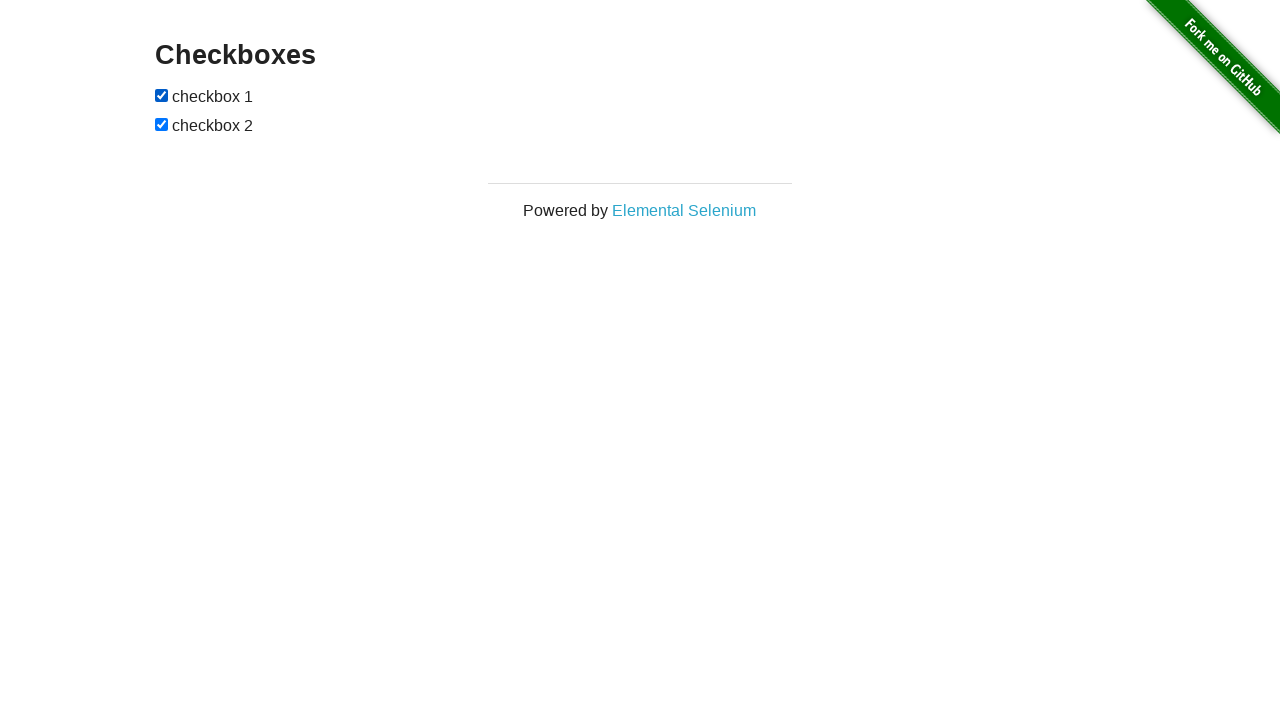

Asserted that second checkbox is selected
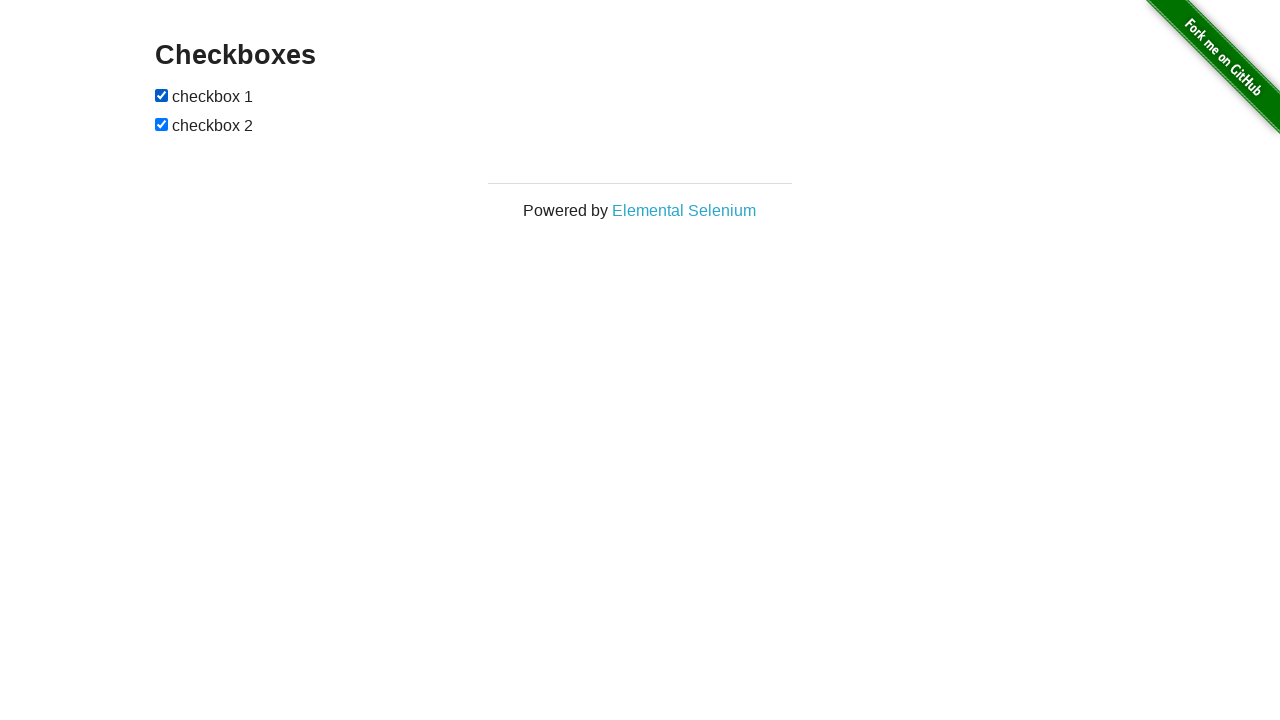

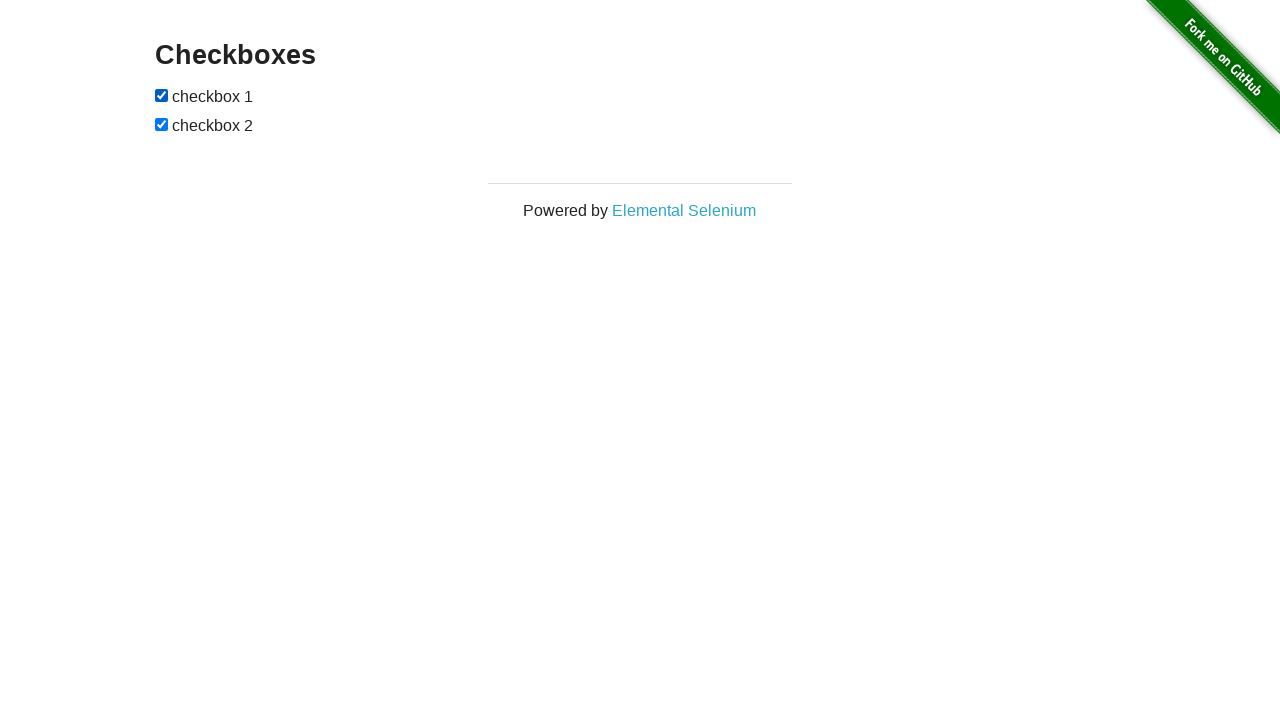